Tests JavaScript alert functionality with a textbox by clicking a tab, triggering an alert, entering text into the alert prompt, and accepting it.

Starting URL: http://demo.automationtesting.in/Alerts.html

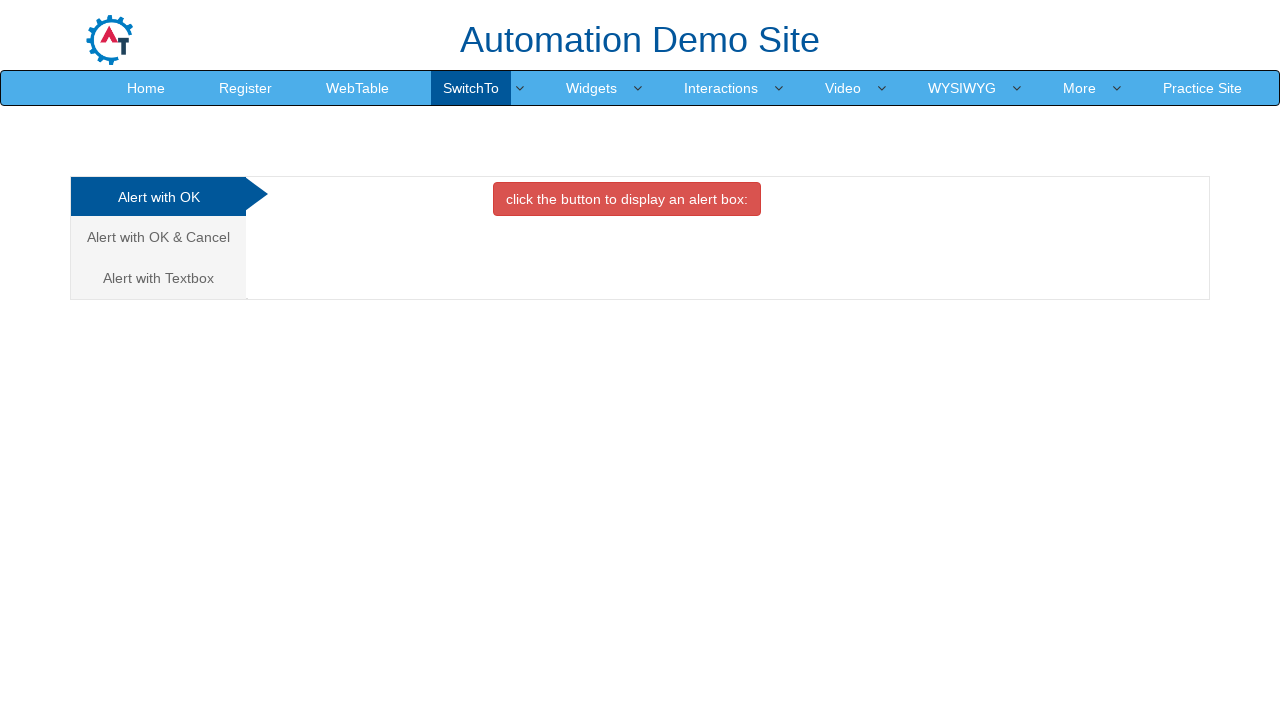

Clicked on 'Alert with Textbox' tab at (158, 278) on xpath=//a[text()='Alert with Textbox ']
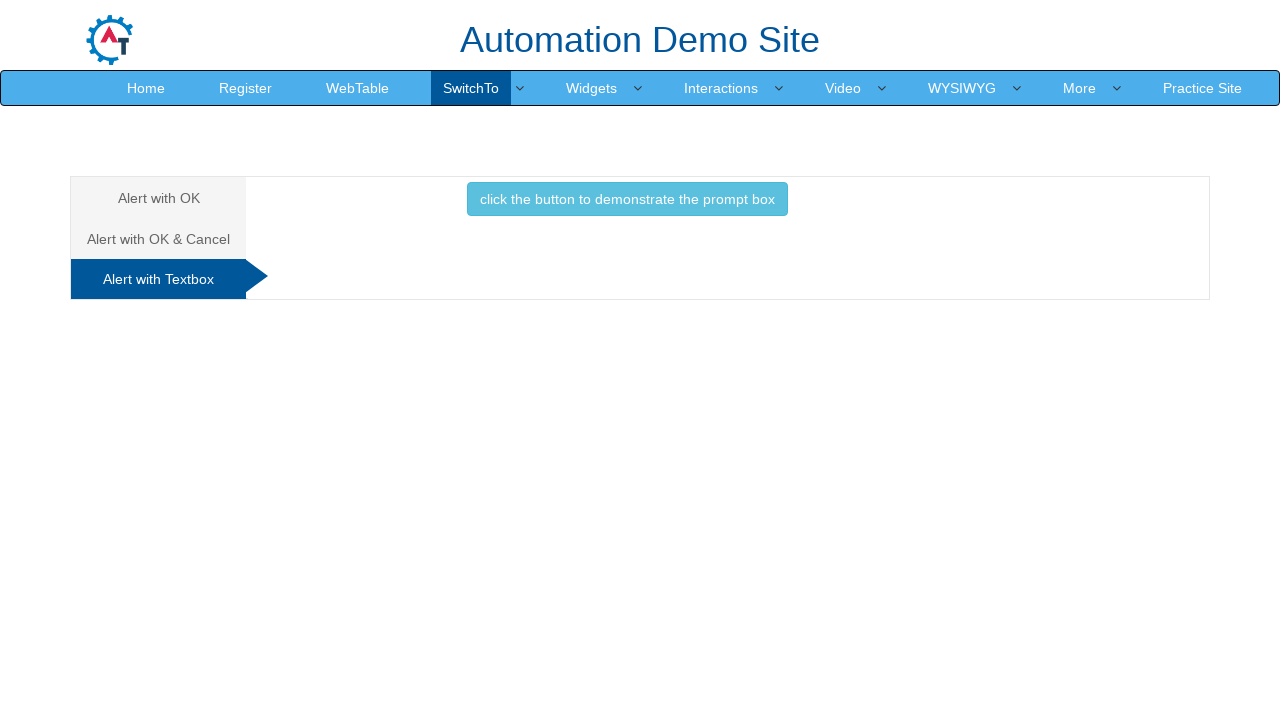

Clicked button to trigger alert prompt at (627, 199) on xpath=//button[contains(text(),'click the button to demonstrate')]
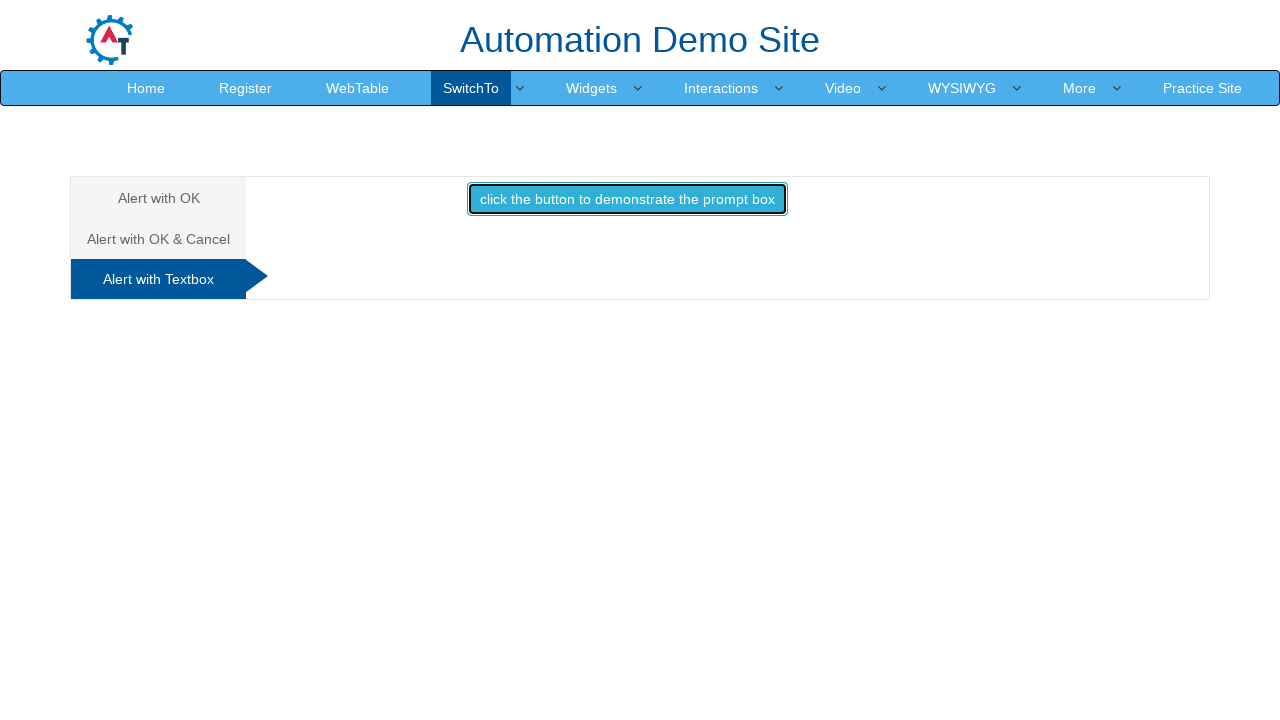

Set up dialog handler to accept prompts with 'Welcome' text
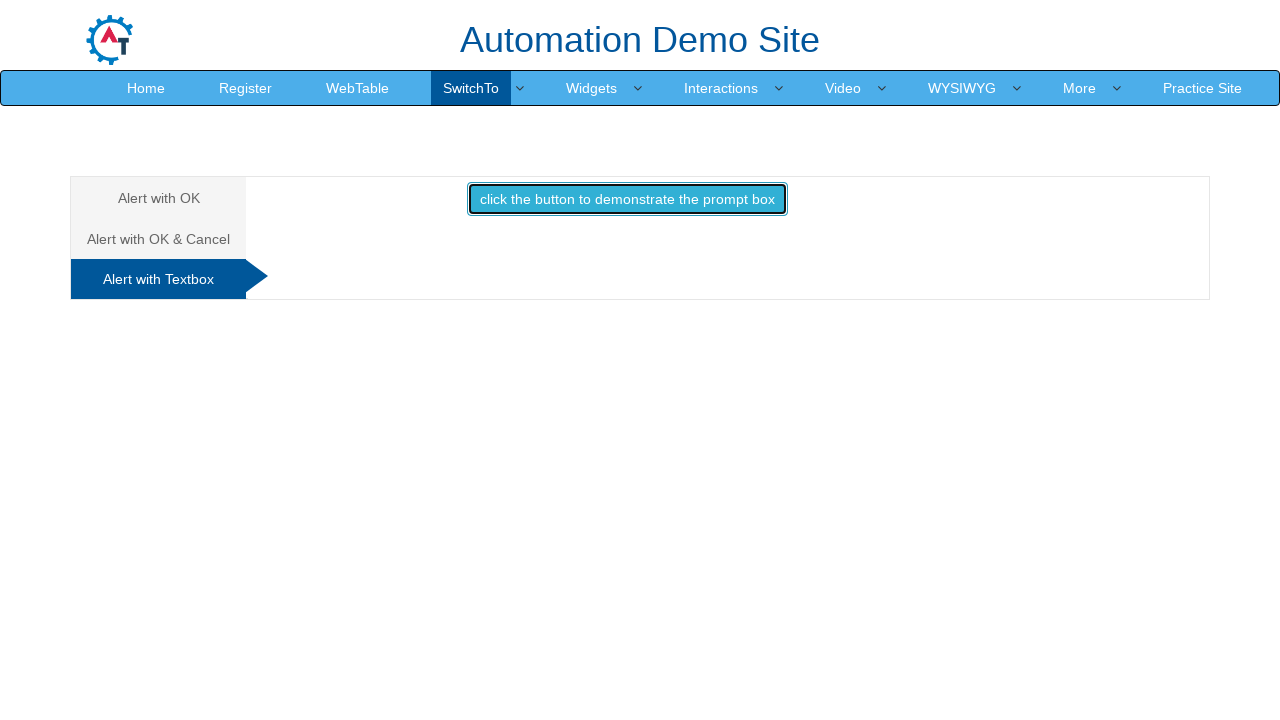

Configured one-time dialog handler for accepting alerts
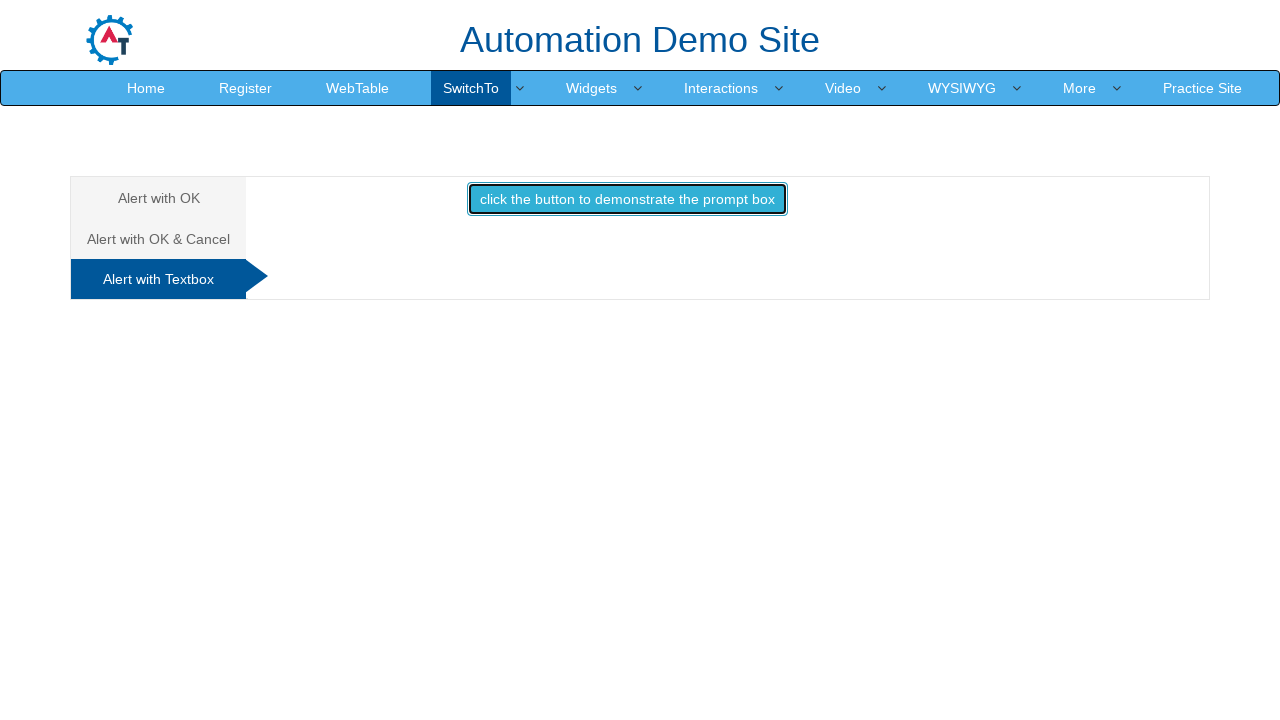

Clicked button again to trigger prompt after handler setup at (627, 199) on xpath=//button[contains(text(),'click the button to demonstrate')]
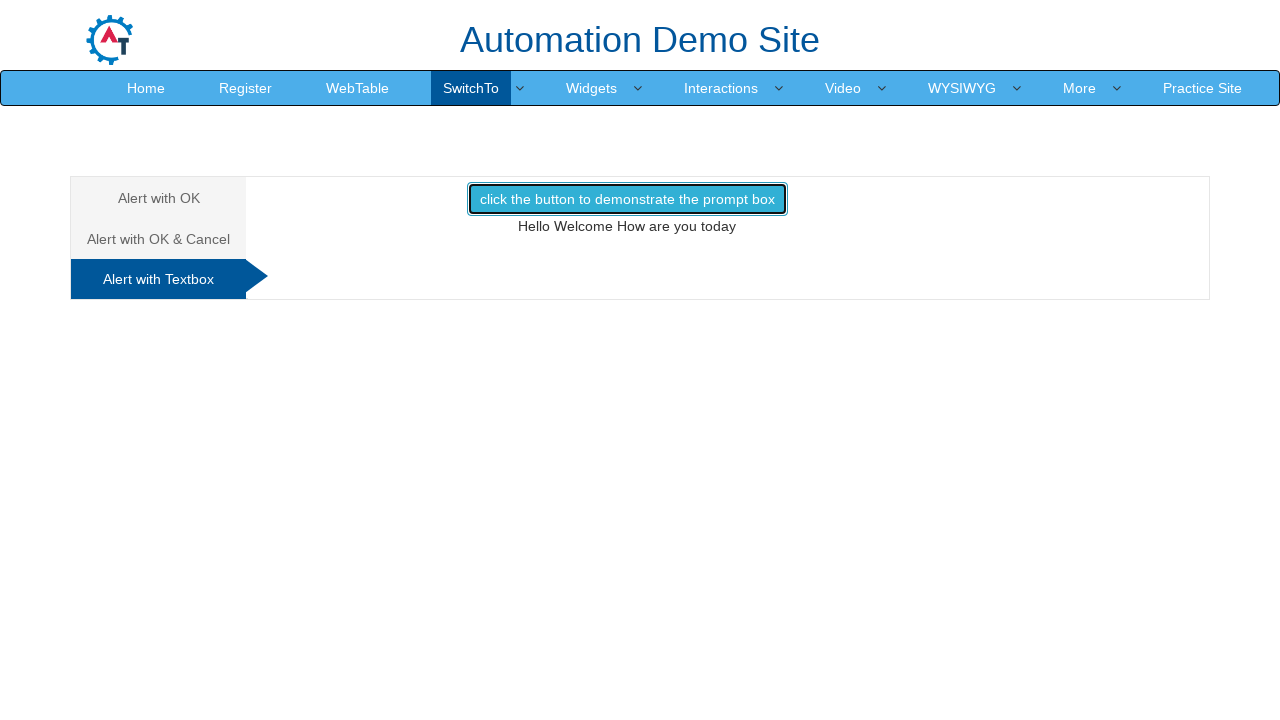

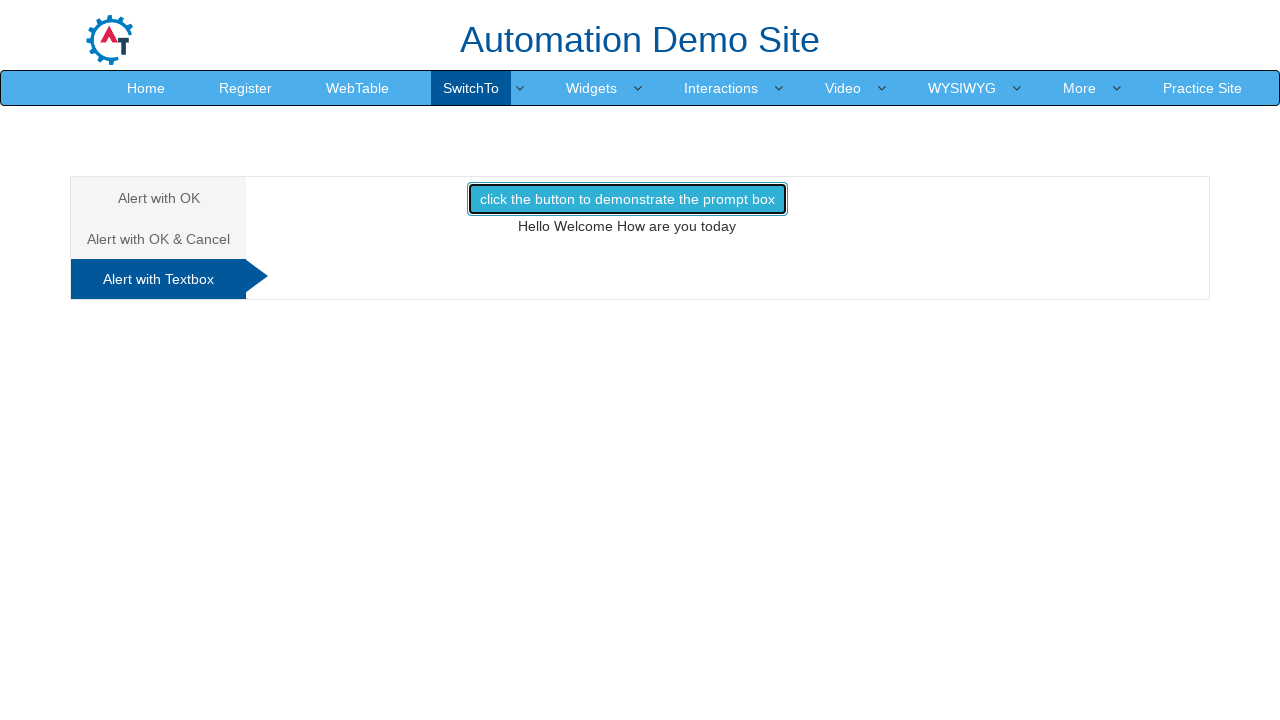